Creates a new paste on Pastebin by filling in the text content, selecting an expiration option from a dropdown, entering a paste name, and submitting the form

Starting URL: https://pastebin.com/

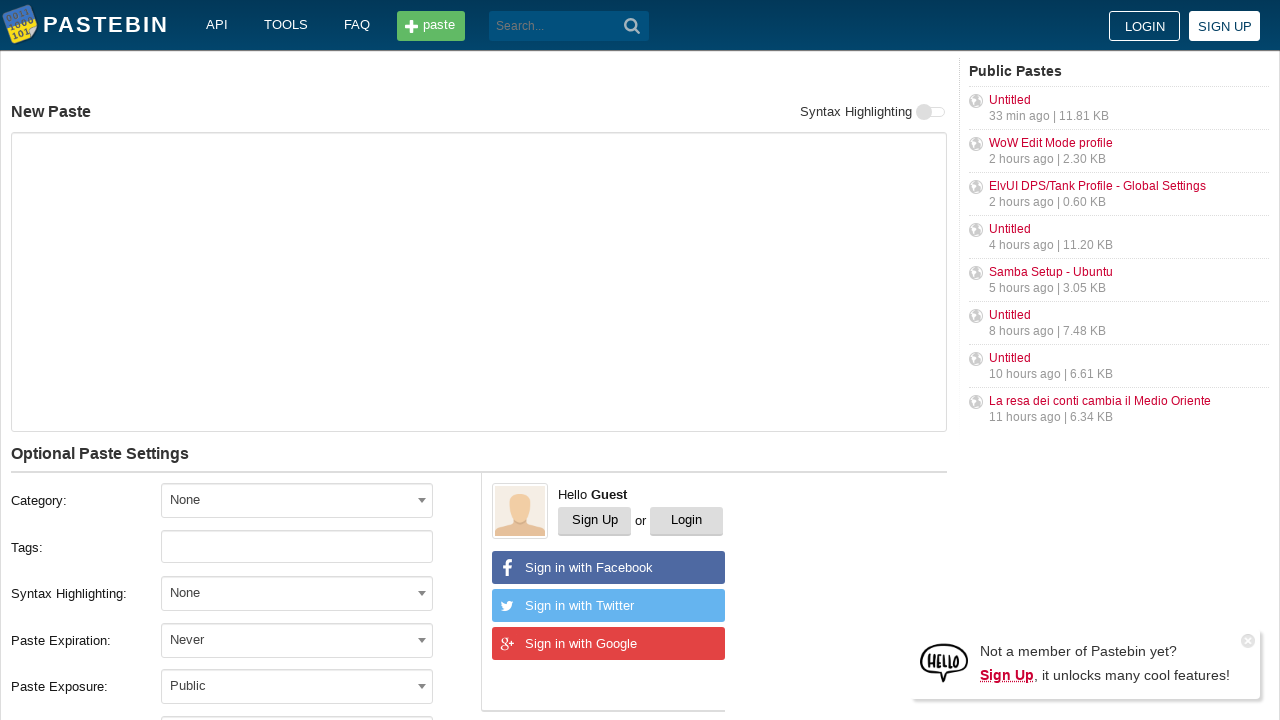

Filled paste content with 'Hello from WebDriver' on #postform-text
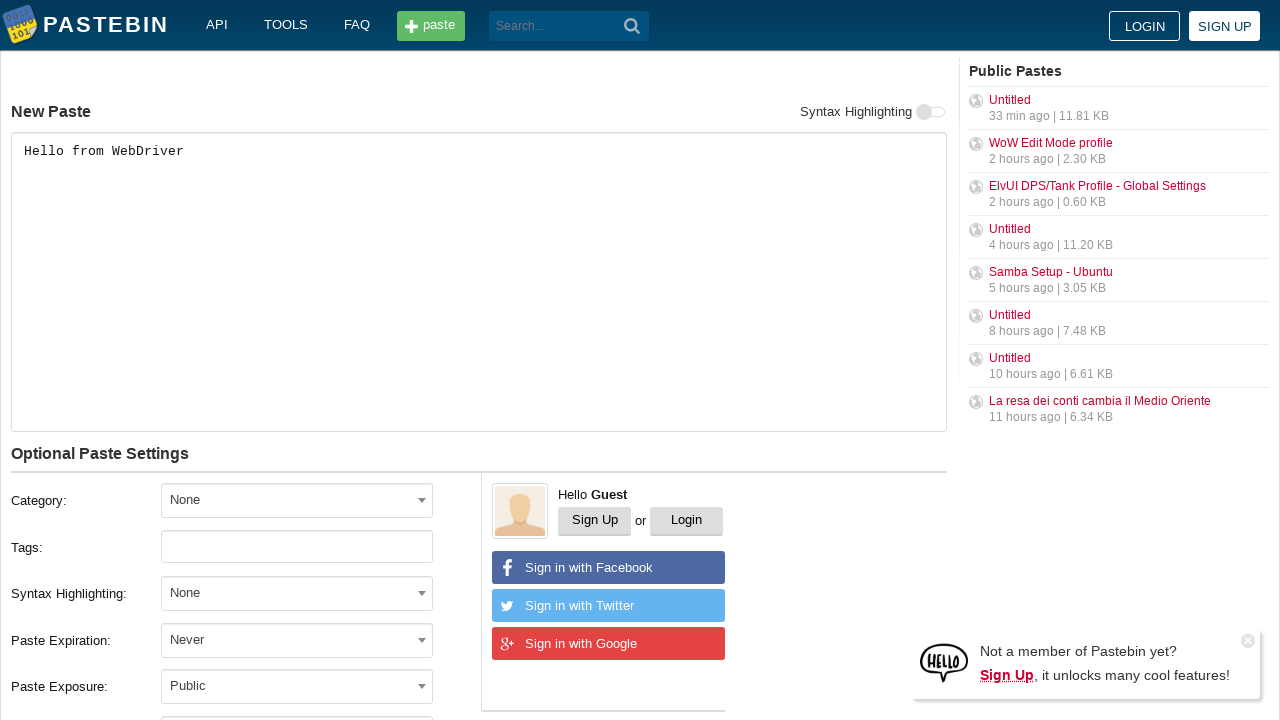

Clicked expiration dropdown to open it at (297, 640) on #select2-postform-expiration-container
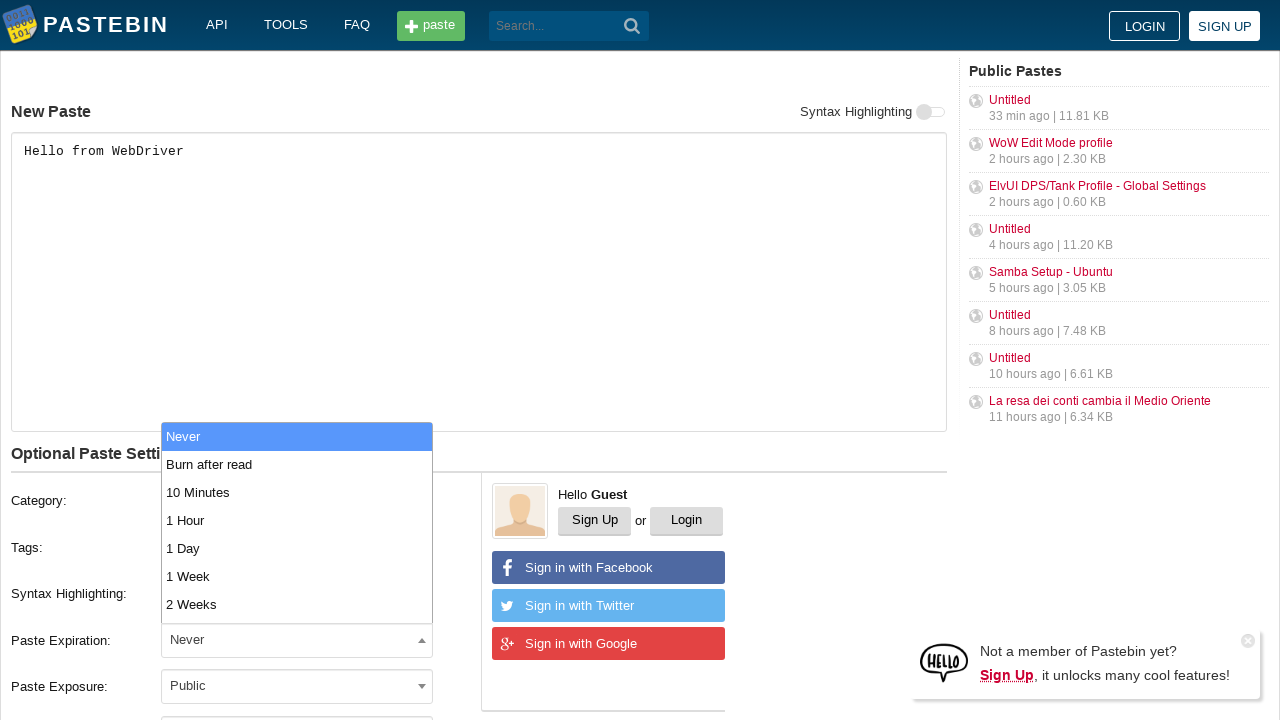

Pressed ArrowDown key once in dropdown
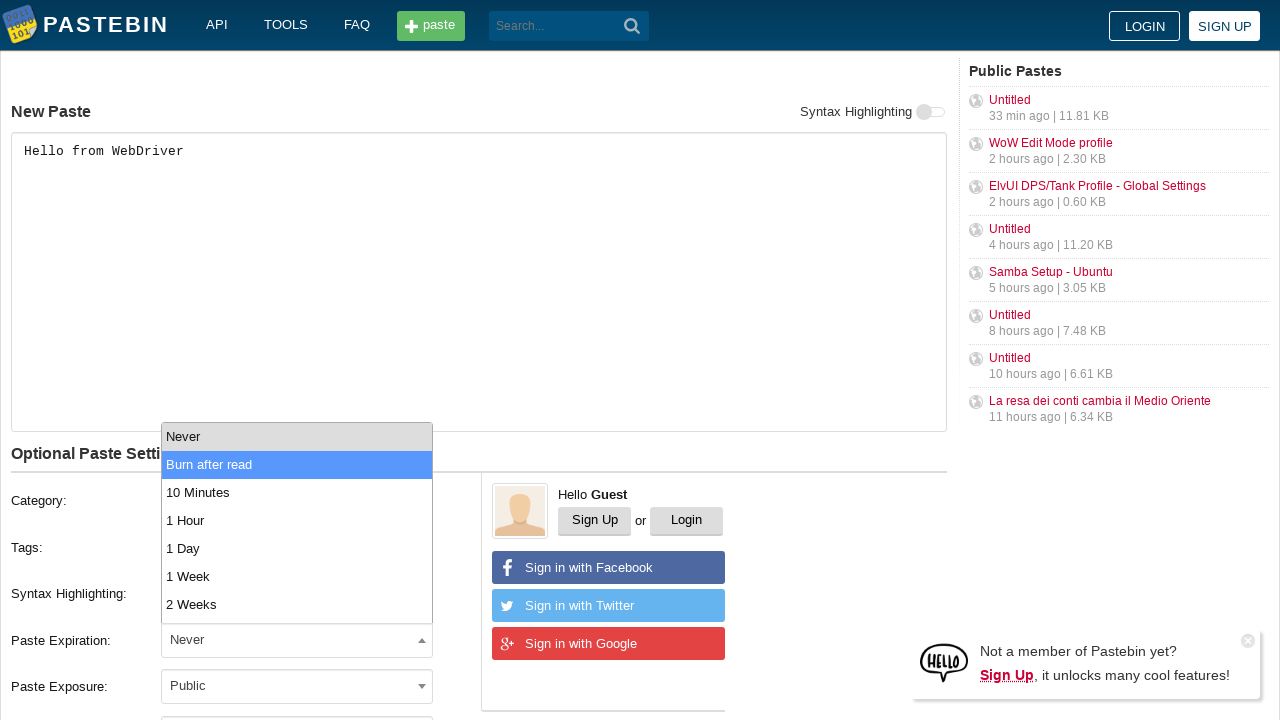

Pressed ArrowDown key twice in dropdown
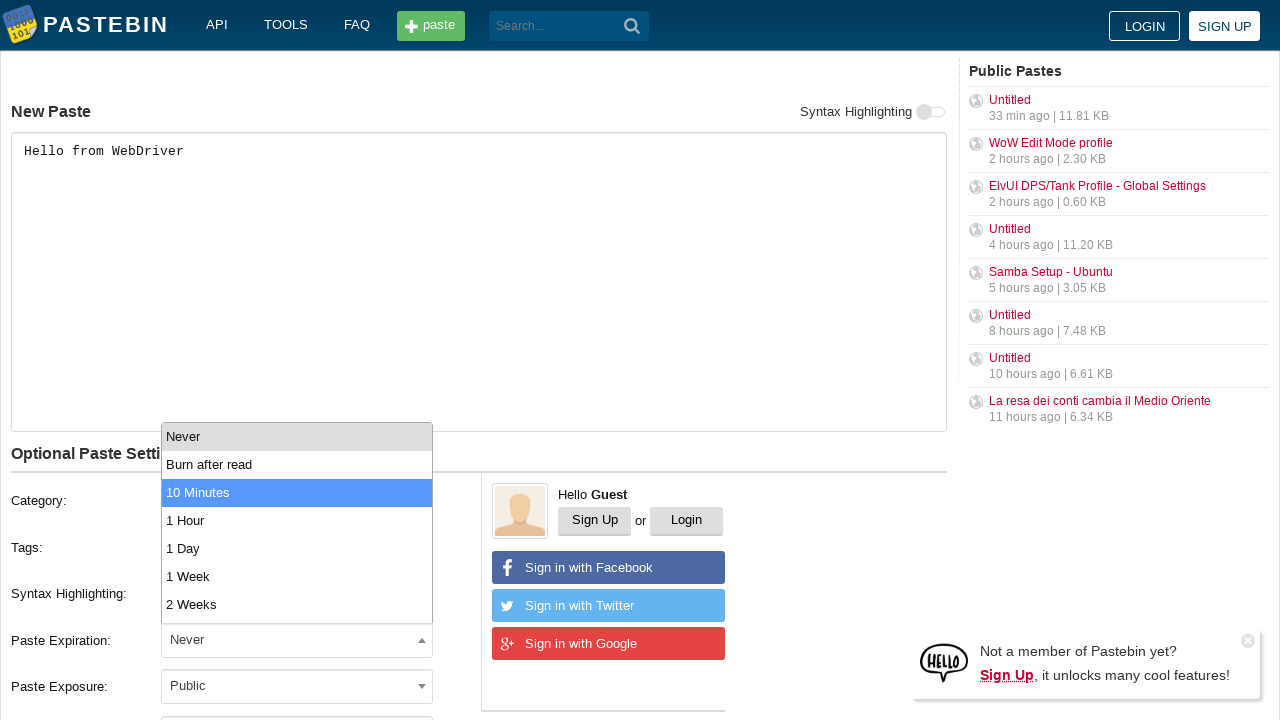

Pressed Enter to select '10 Minutes' expiration option
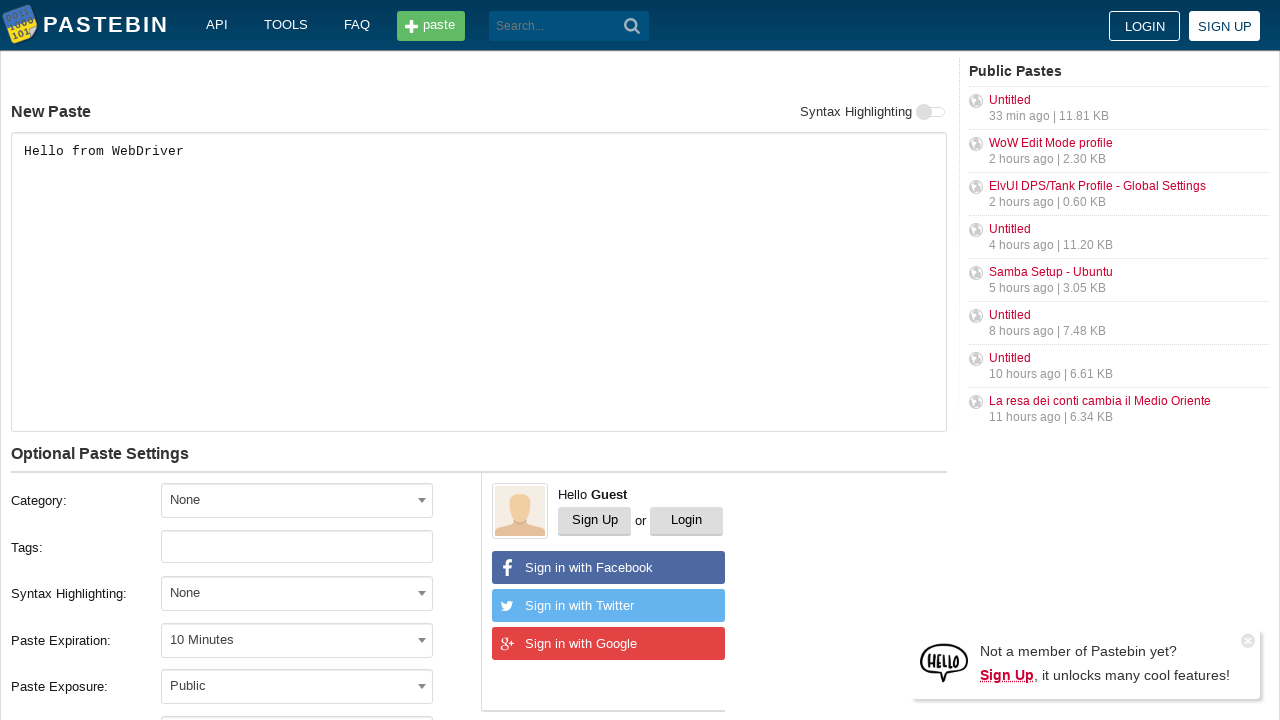

Filled paste name with 'helloweb' on #postform-name
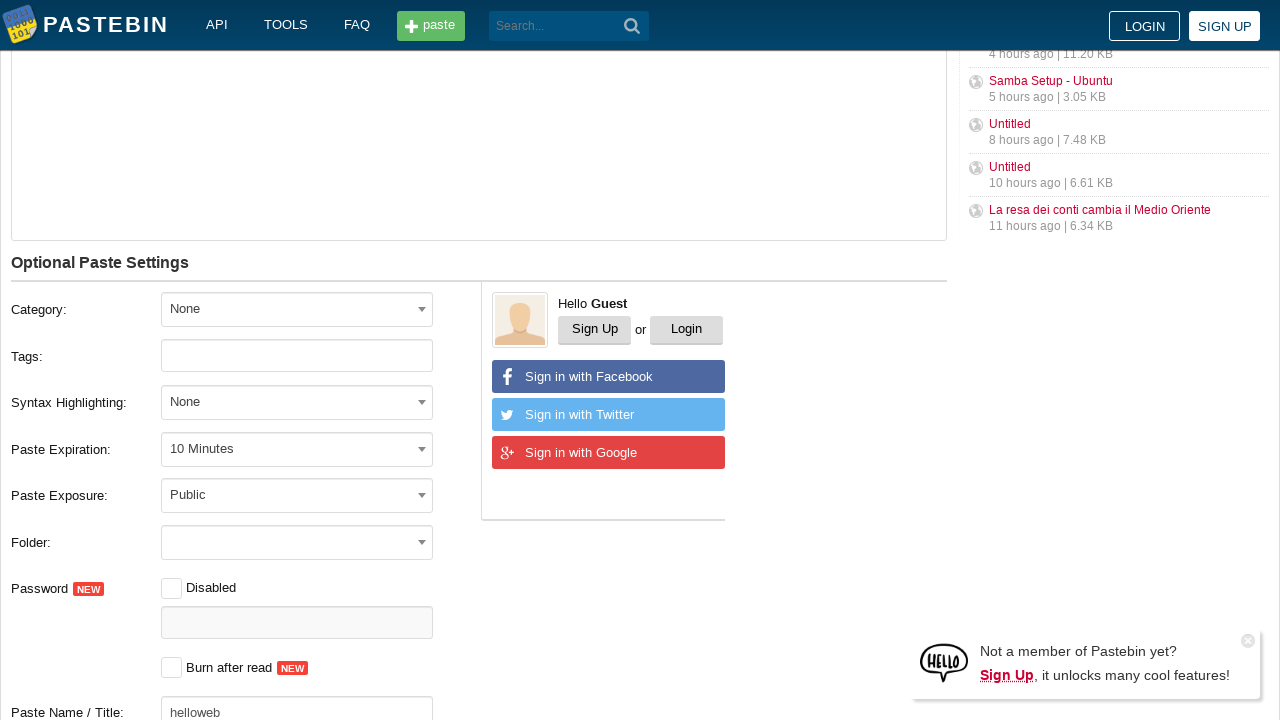

Clicked 'Create New Paste' button to submit the form at (240, 400) on button:has-text('Create New Paste')
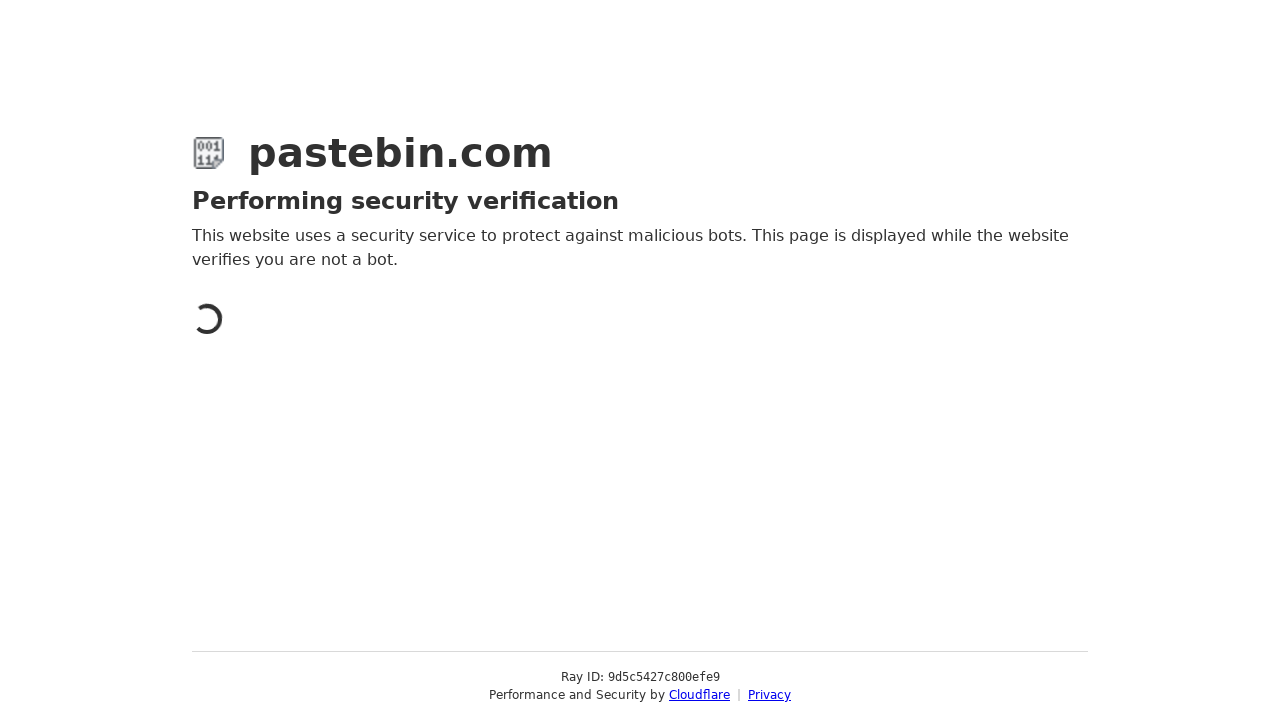

Waited for page to reach networkidle state after paste creation
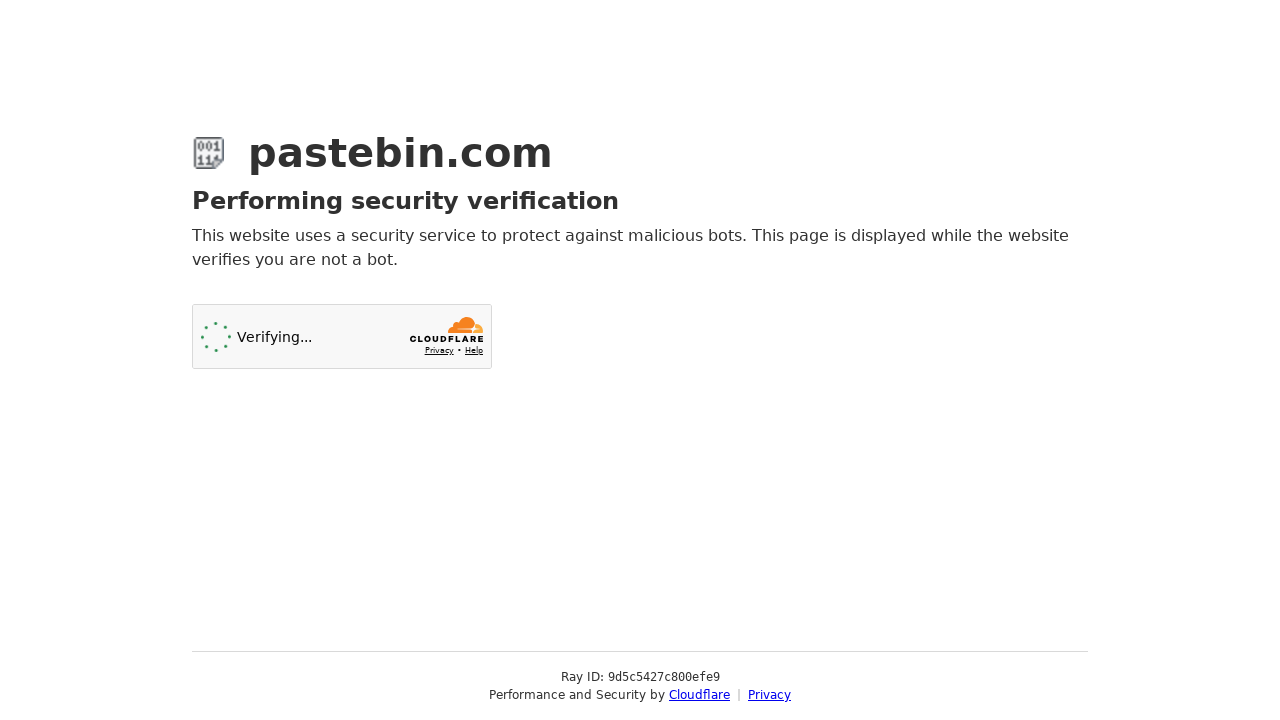

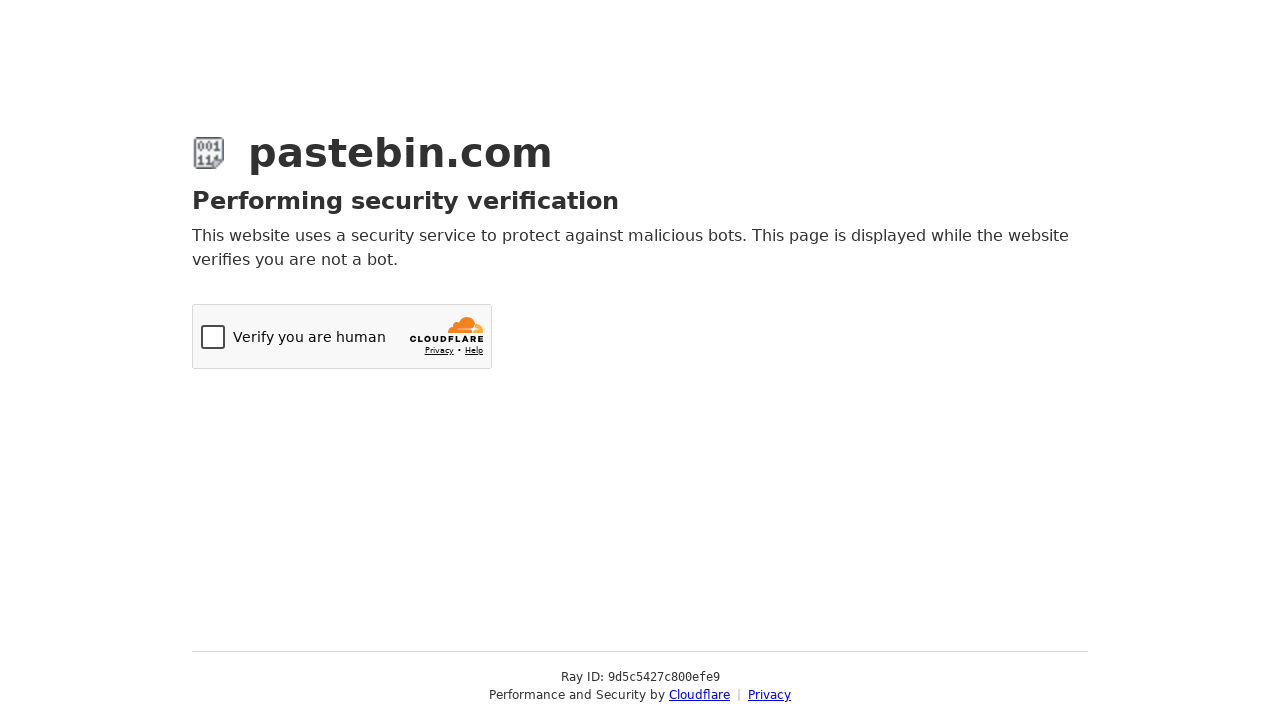